Tests dynamic element addition and removal by clicking buttons to add elements and then removing them

Starting URL: https://the-internet.herokuapp.com/add_remove_elements/

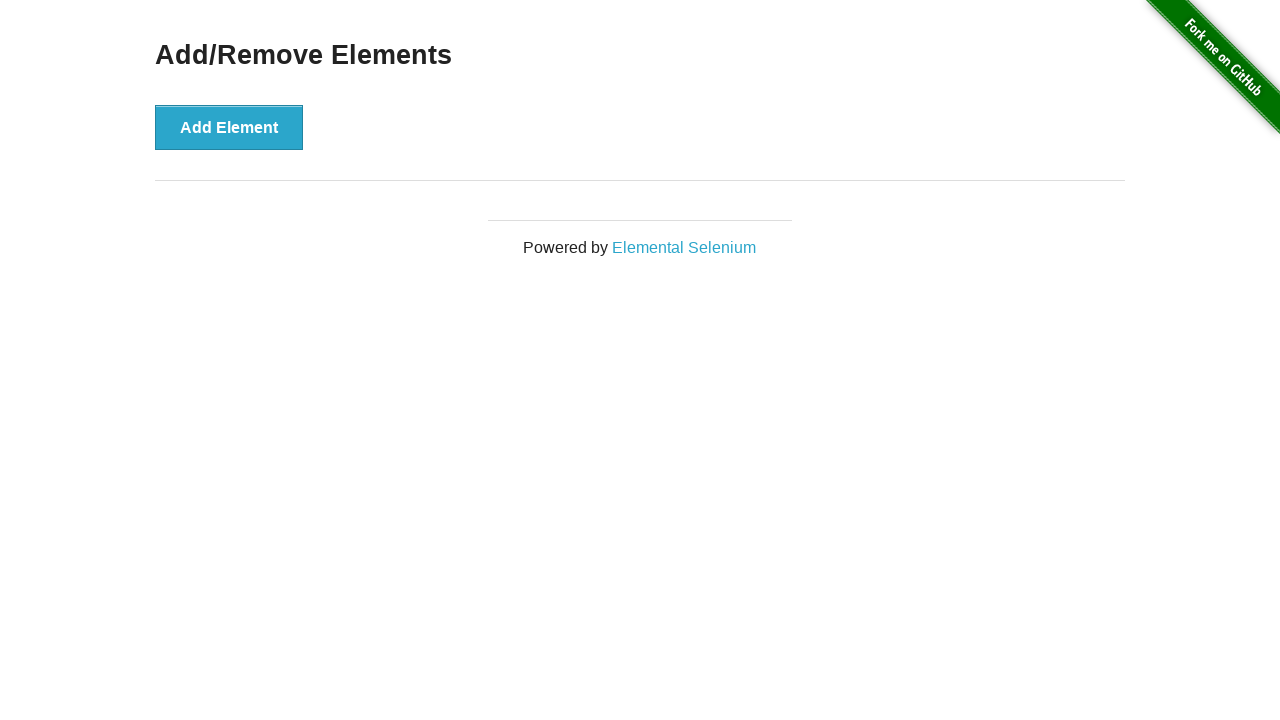

Clicked 'Add Element' button at (229, 127) on button[onclick='addElement()']
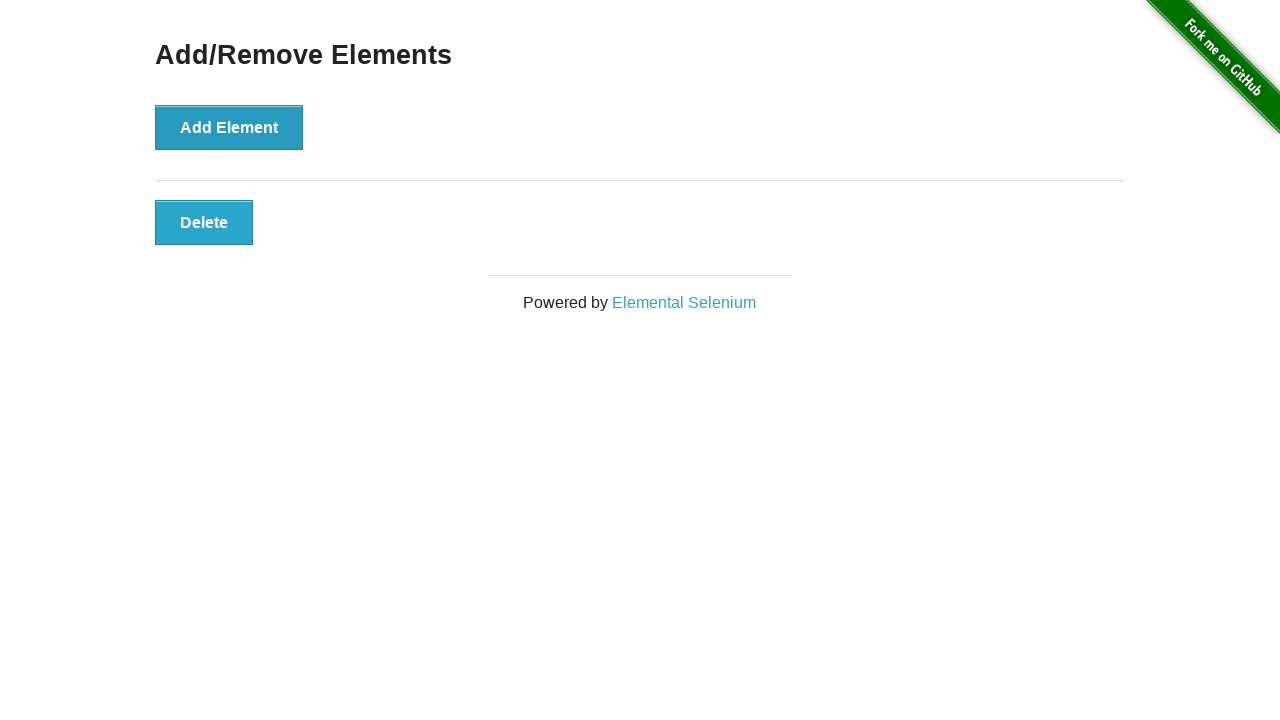

Delete button appeared after element was added
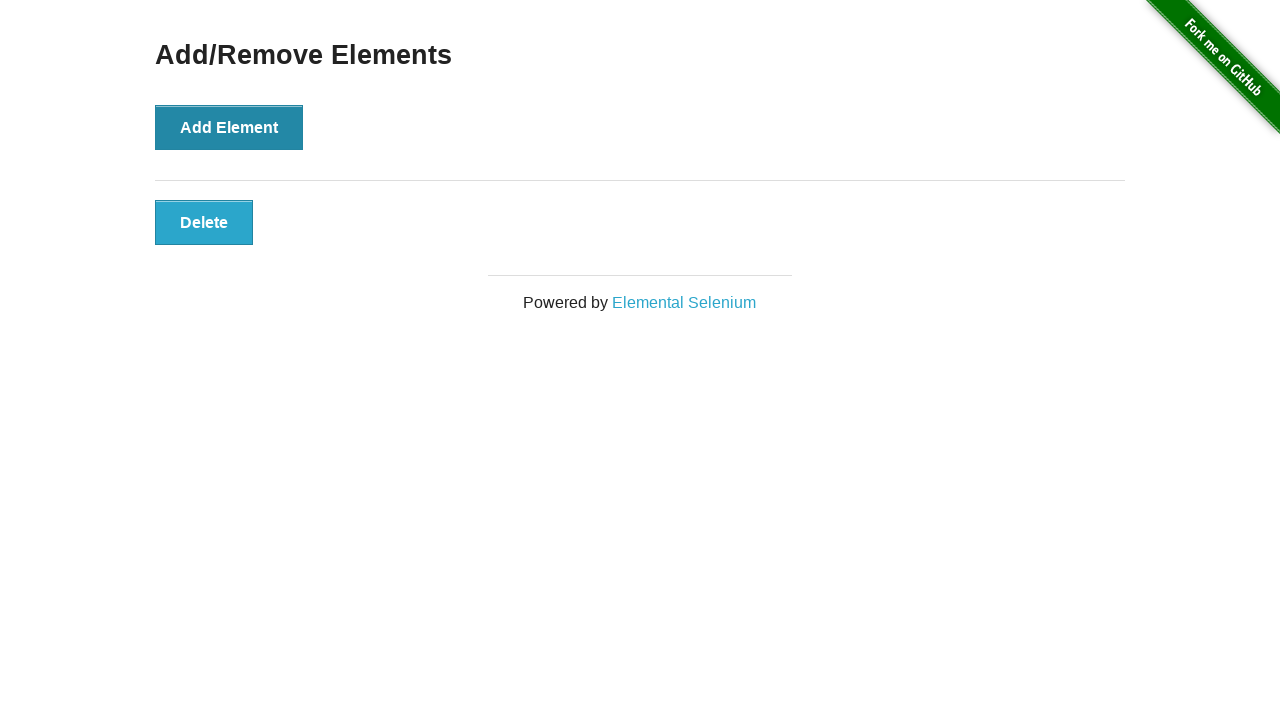

Clicked delete button to remove the added element at (204, 222) on .added-manually
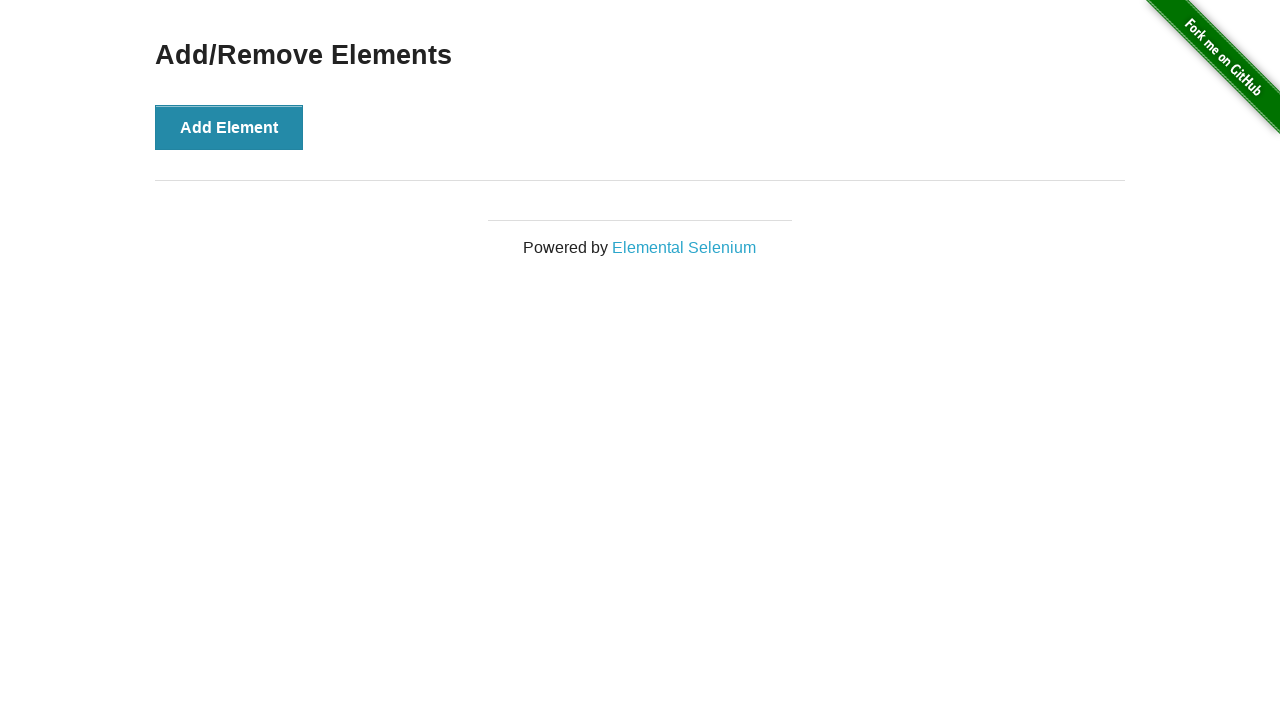

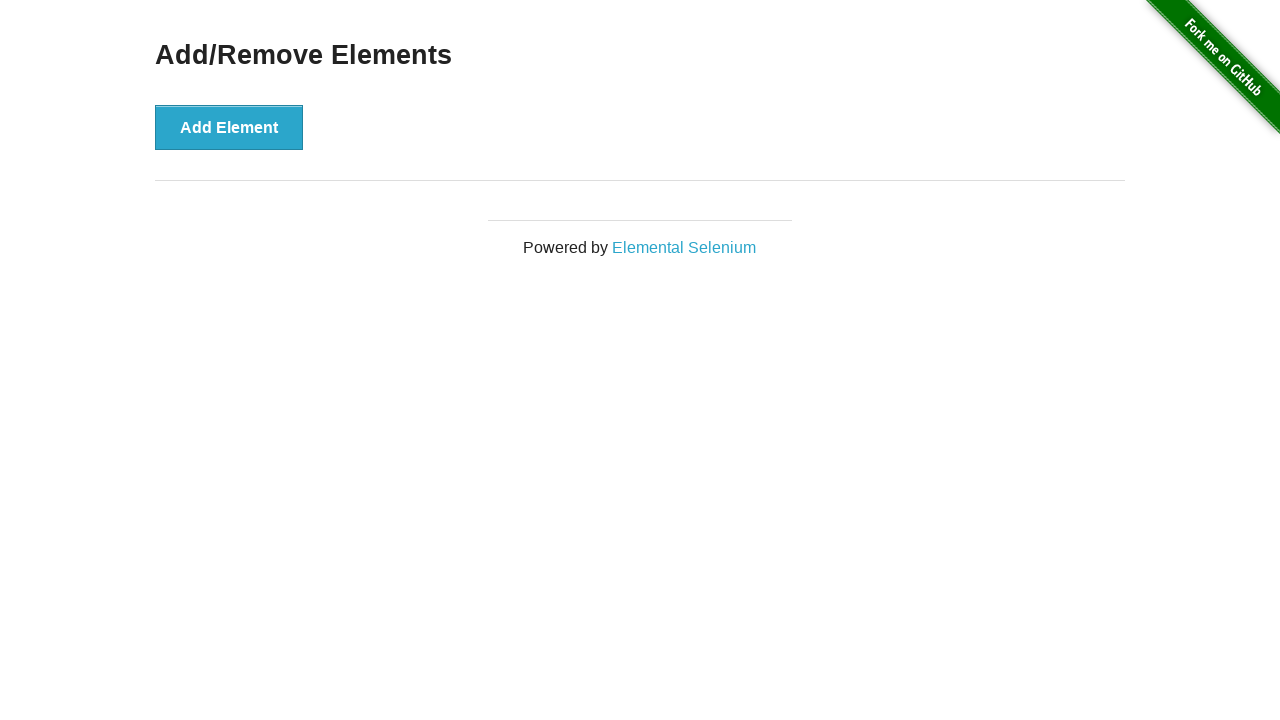